Navigates to the Get user media page from Chapter 5 and verifies the page title

Starting URL: https://bonigarcia.dev/selenium-webdriver-java/

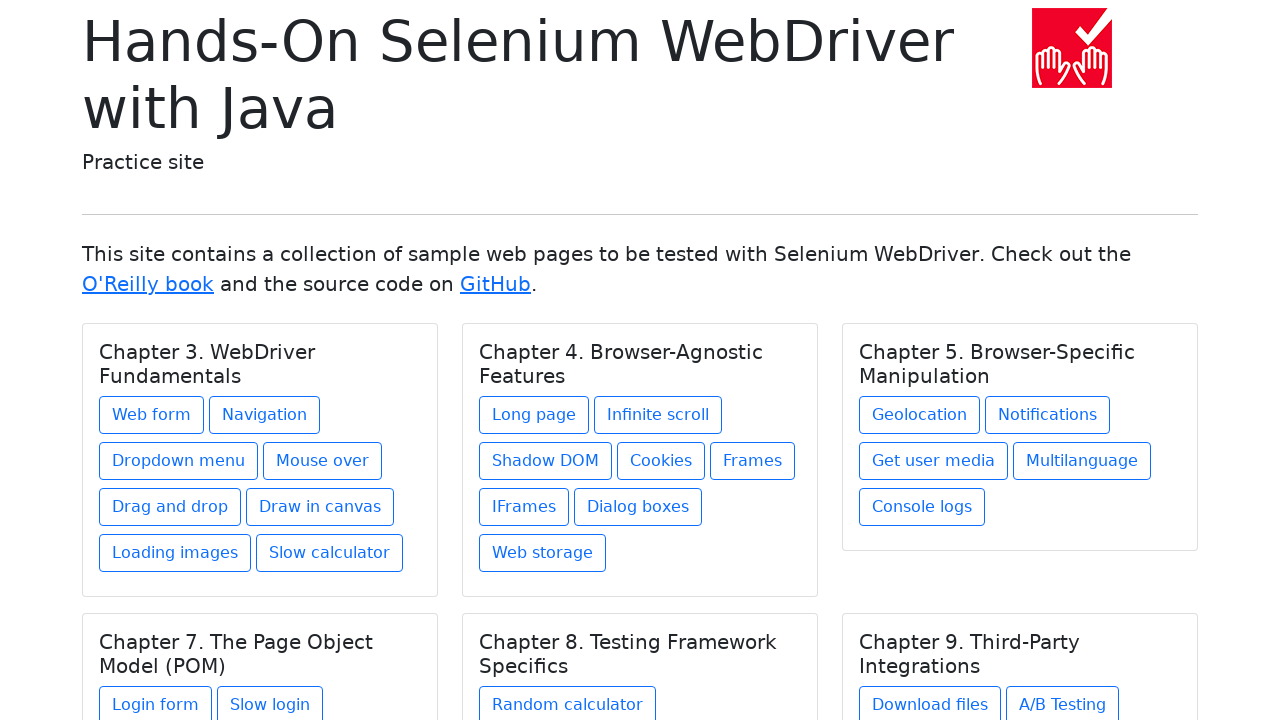

Clicked on Get user media link in Chapter 5 at (934, 461) on xpath=//h5[text() = 'Chapter 5. Browser-Specific Manipulation']/../a[@href = 'ge
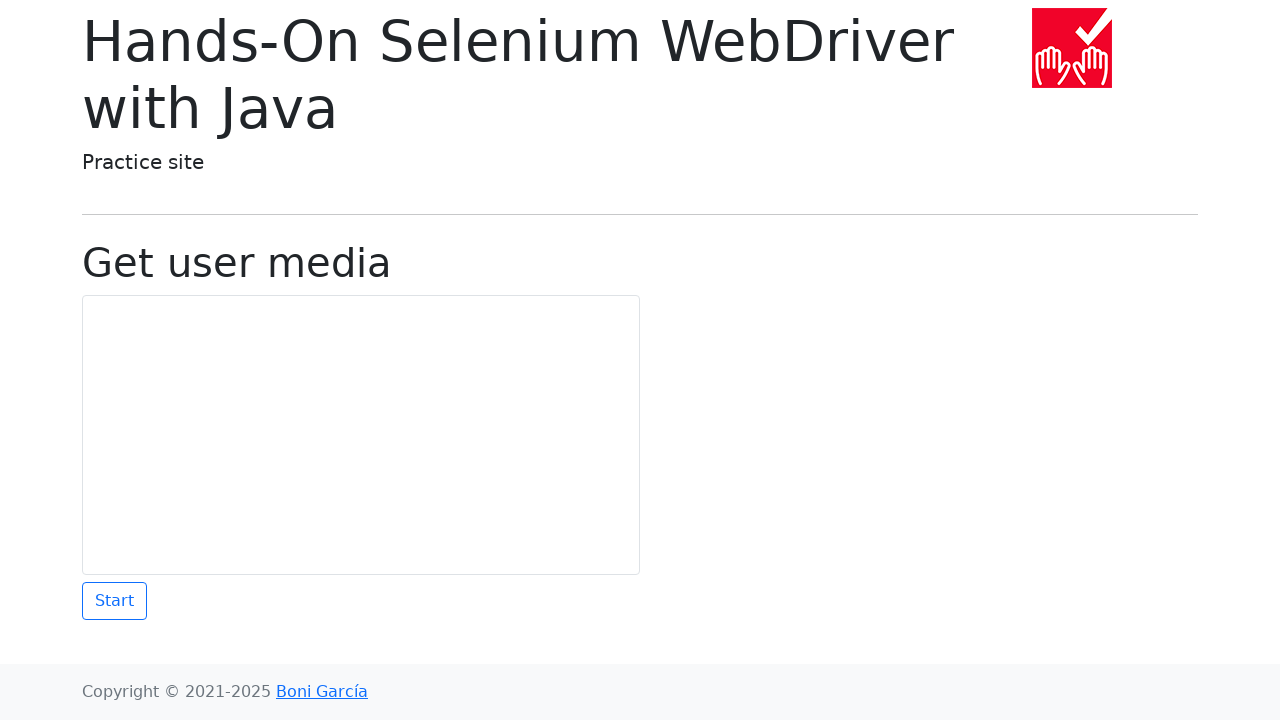

Verified page title is 'Get user media'
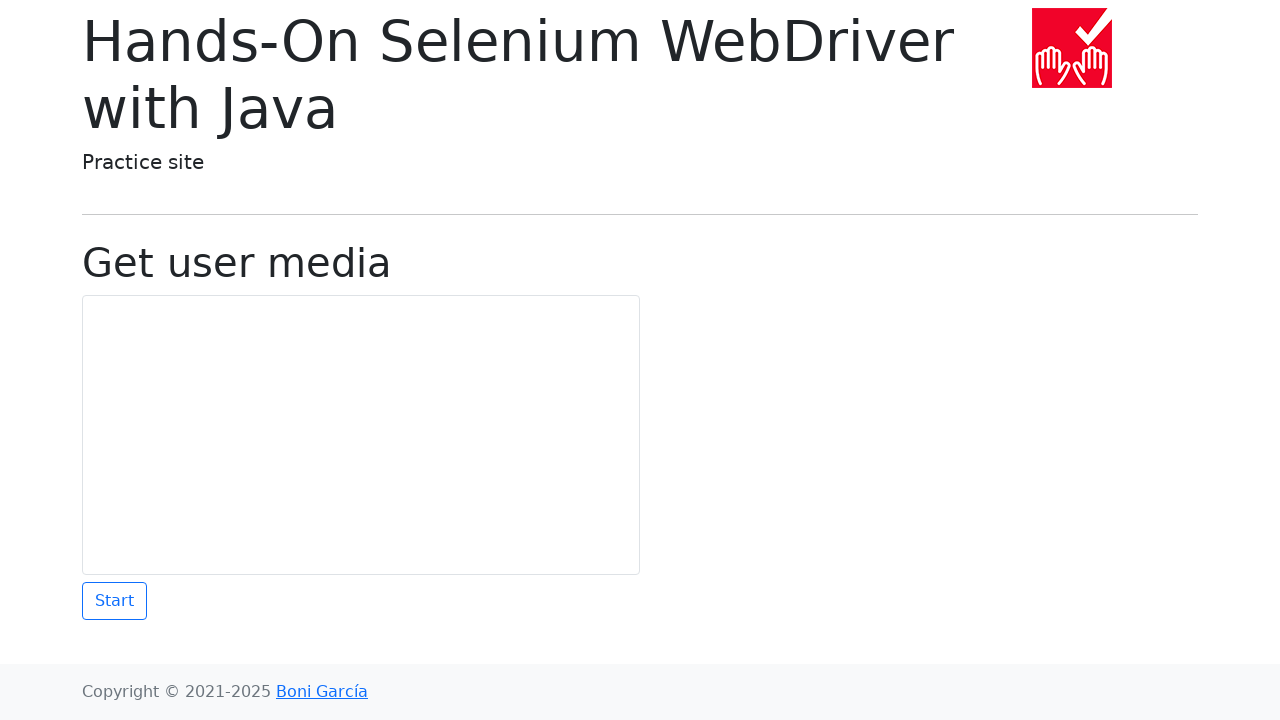

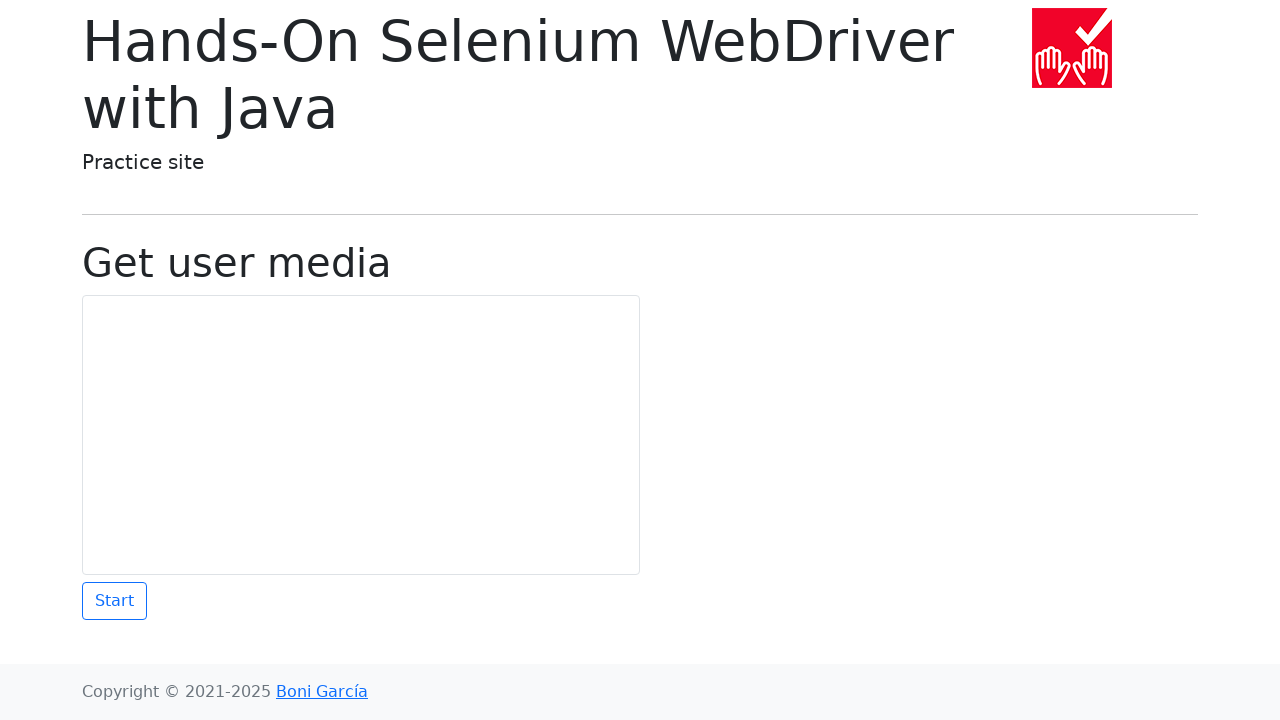